Tests dropdown functionality by clicking on a dropdown menu and selecting the Yahoo option

Starting URL: https://practice.cydeo.com/dropdown

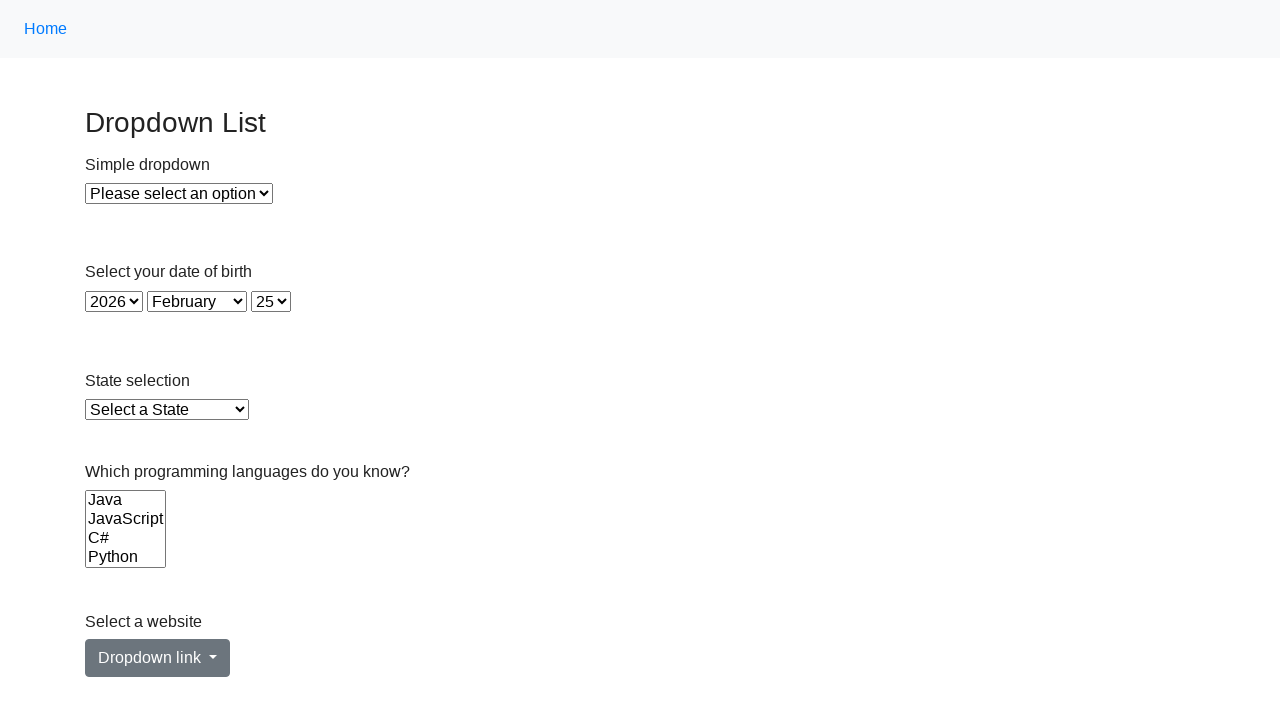

Clicked on the dropdown menu link at (158, 658) on #dropdownMenuLink
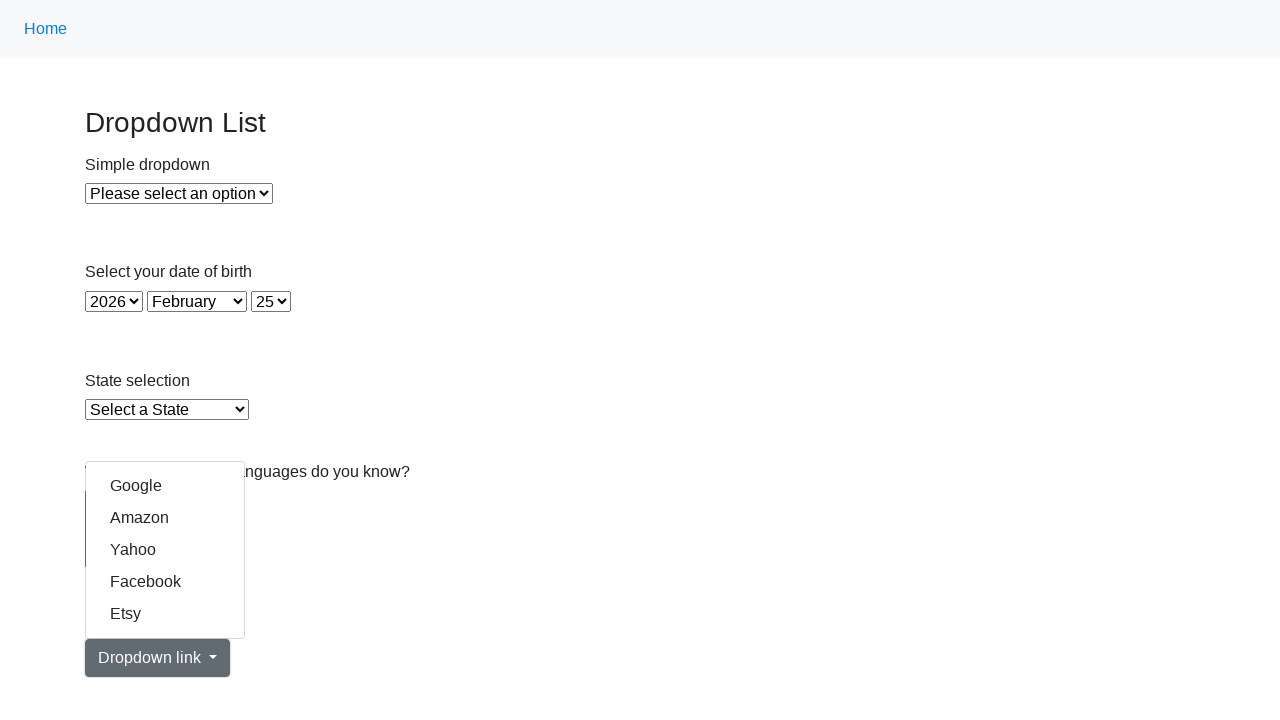

Selected Yahoo option from the dropdown menu at (165, 550) on a:text('Yahoo')
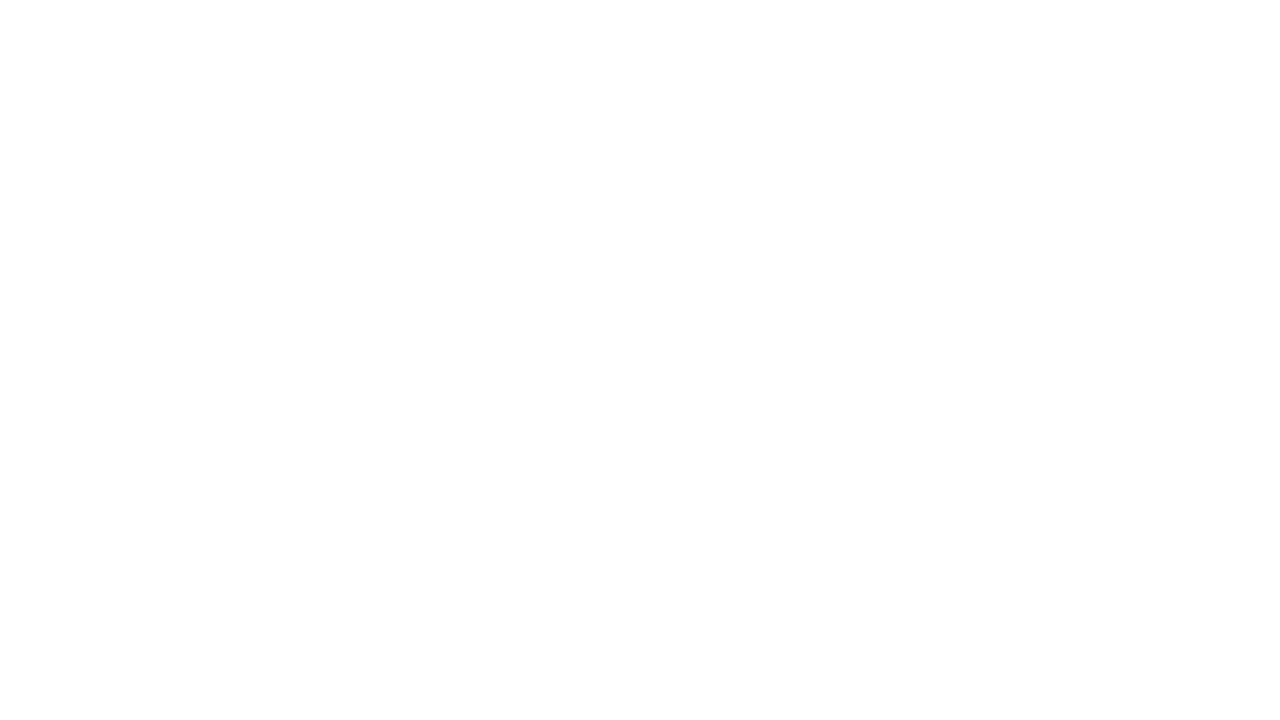

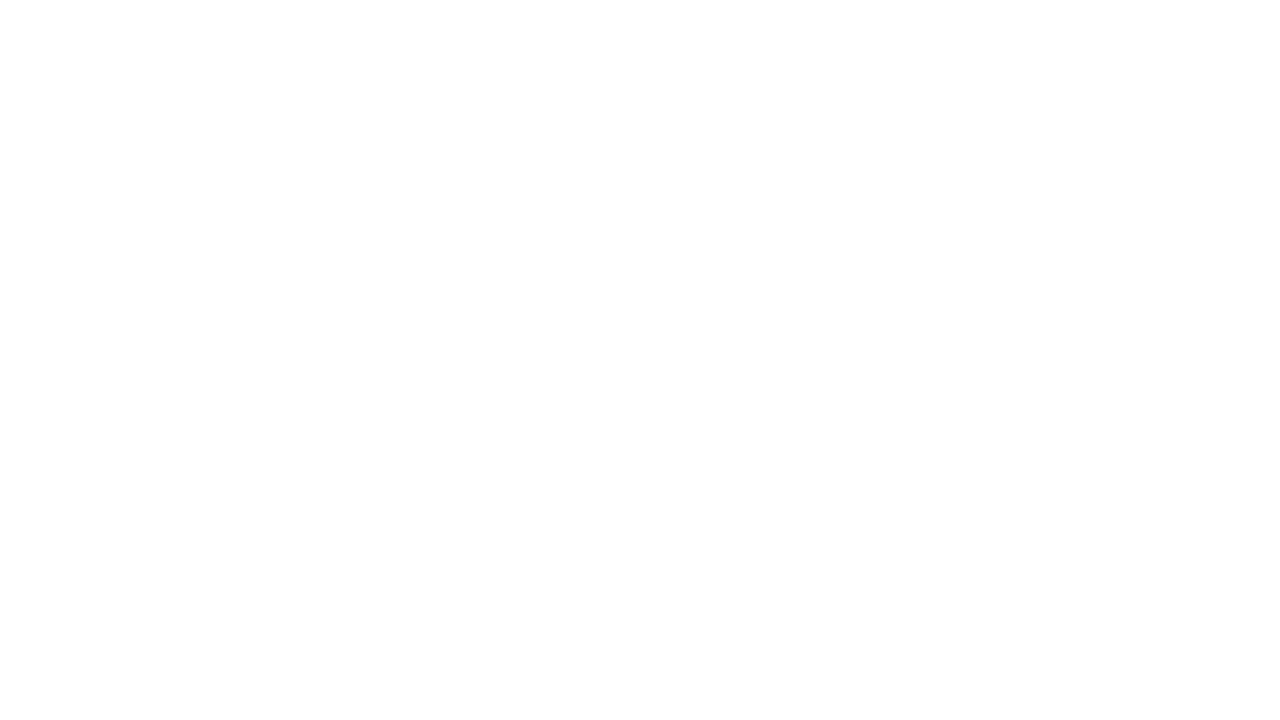